Clicks a reveal button, waits for a hidden input to become interactable, then fills it with text

Starting URL: https://www.selenium.dev/selenium/web/dynamic.html

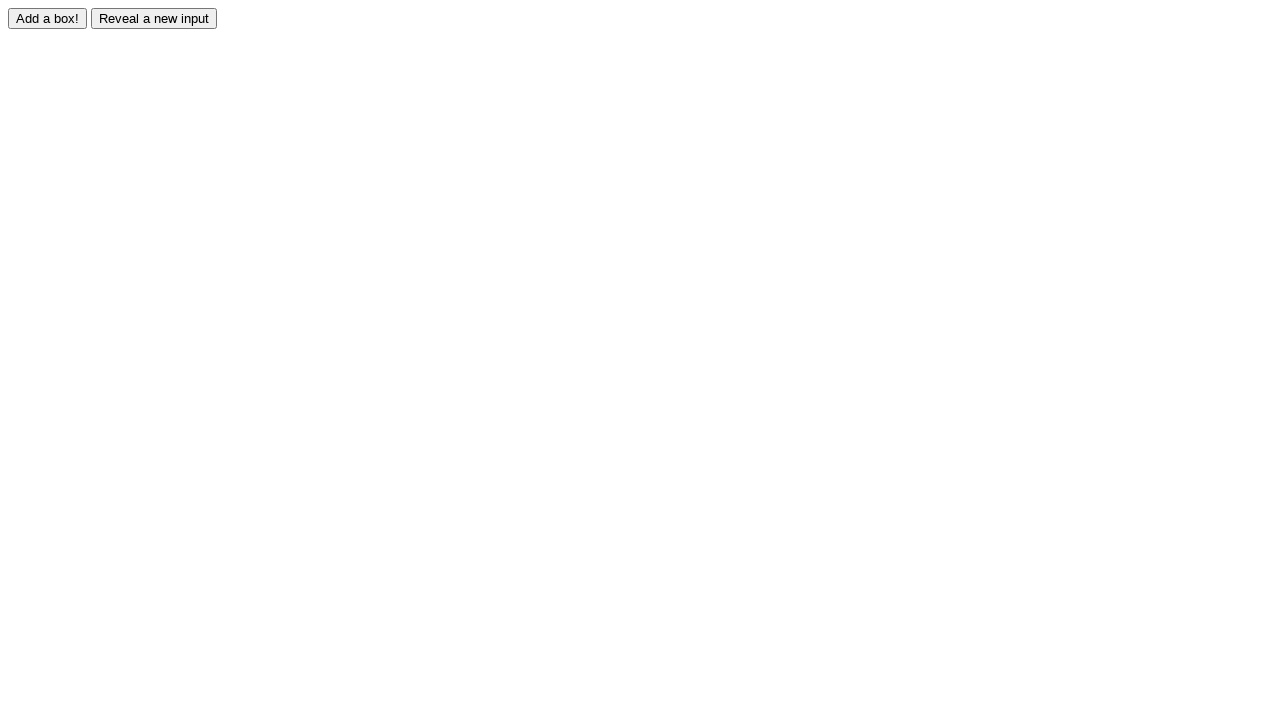

Clicked reveal button to unhide the input field at (154, 18) on xpath=//input[@id='reveal']
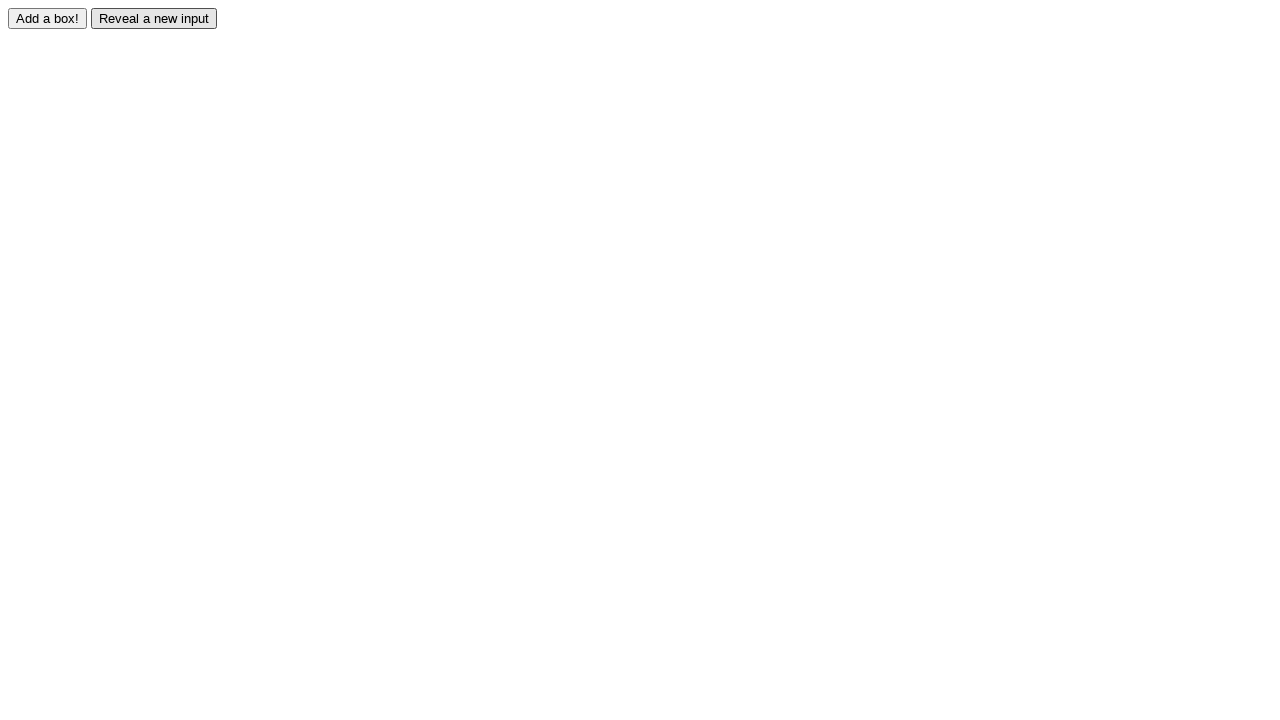

Hidden input field became visible and interactable
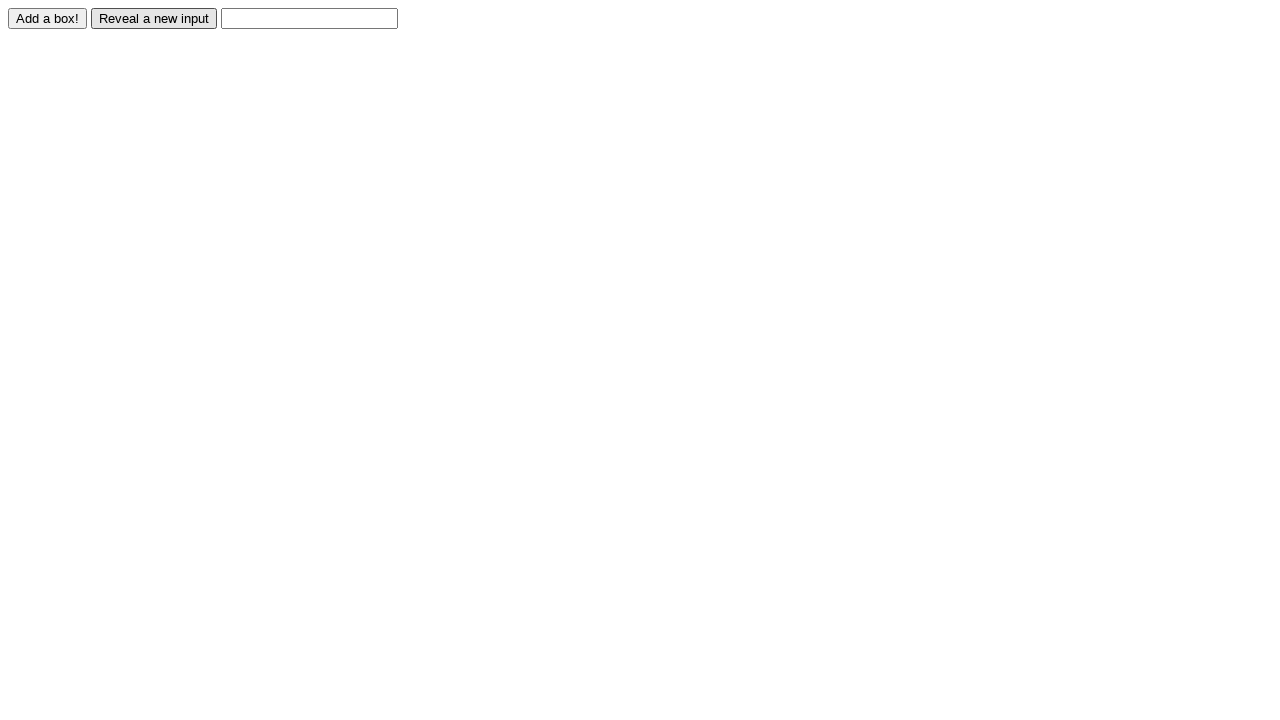

Filled hidden input field with 'You found me!' on xpath=//input[@id='revealed']
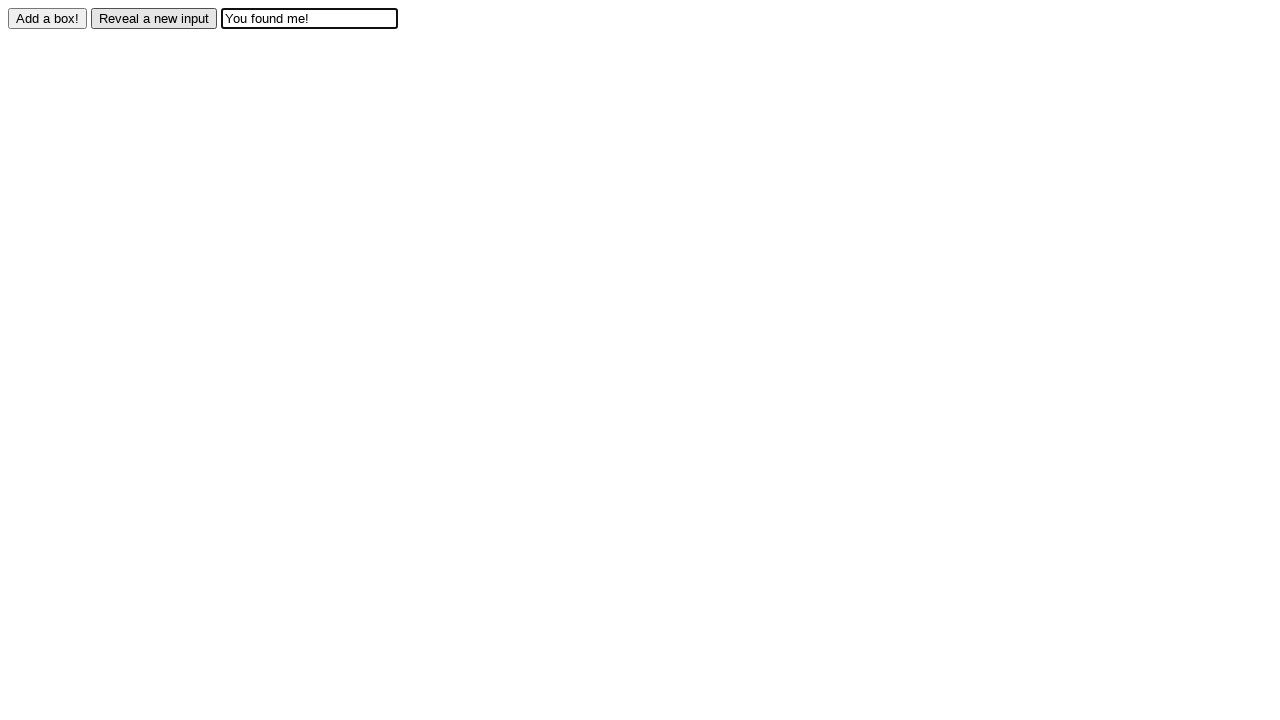

Retrieved input field value for verification
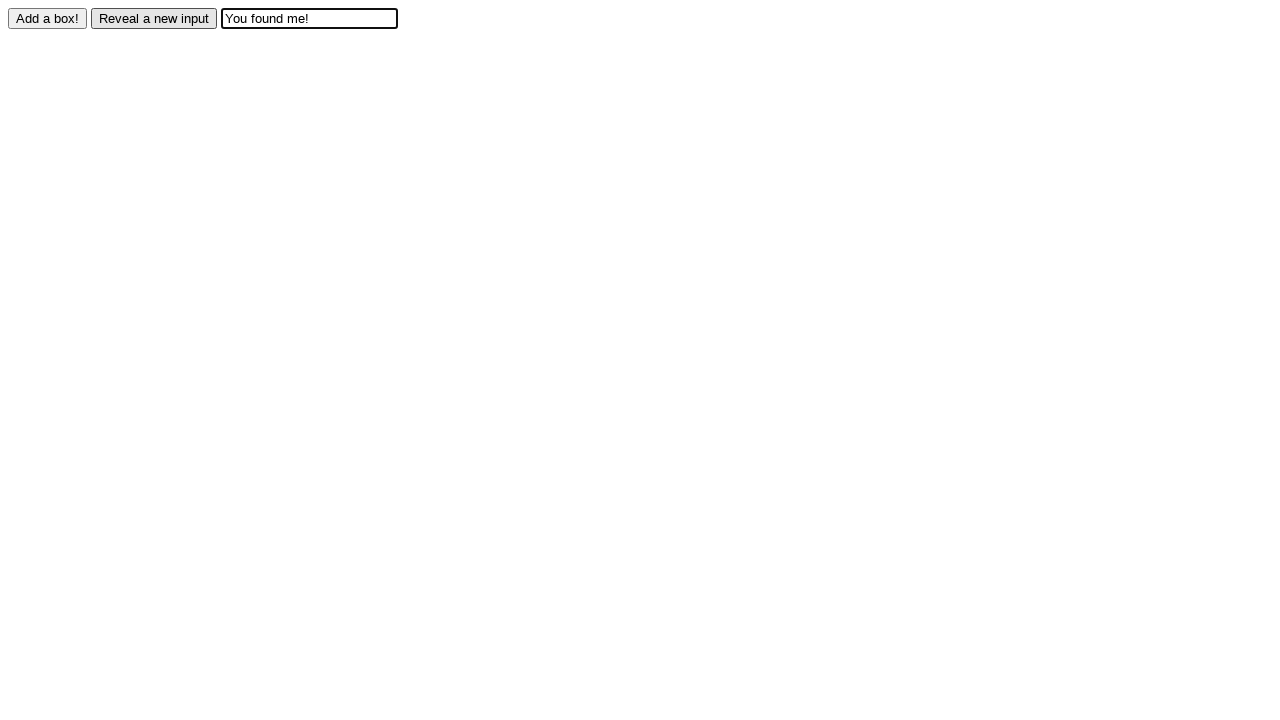

Verified input field contains expected value 'You found me!'
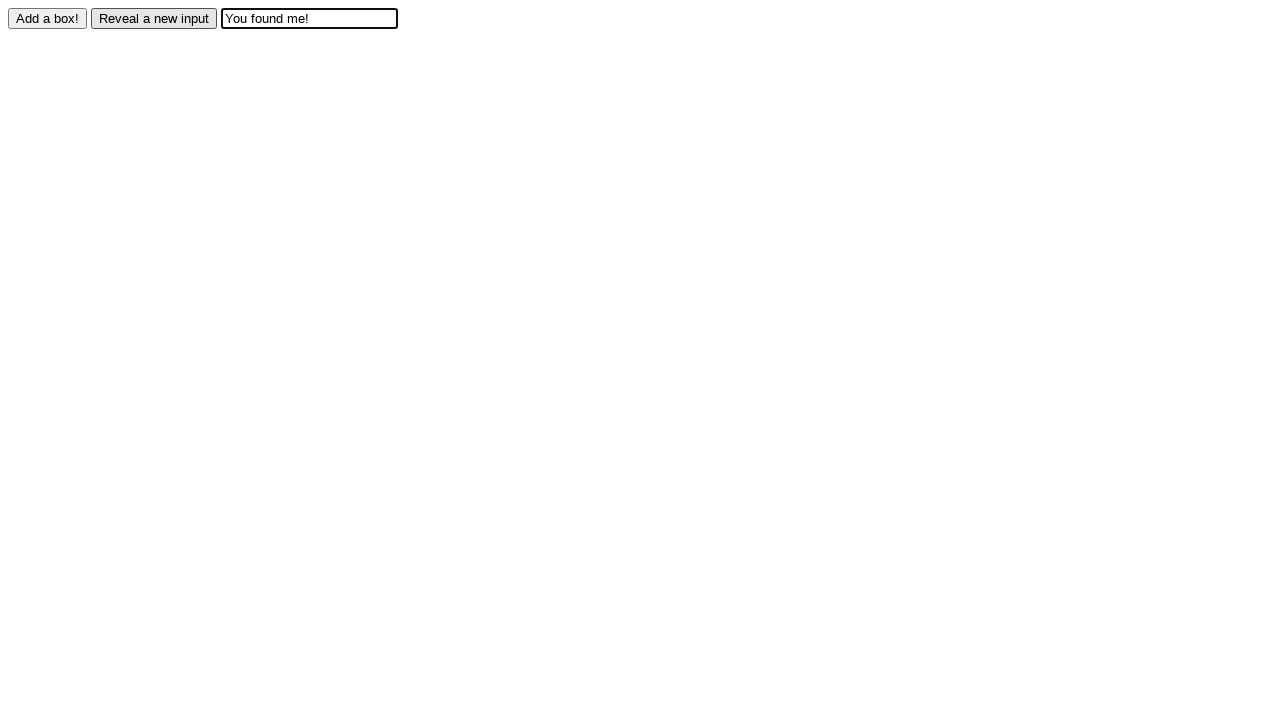

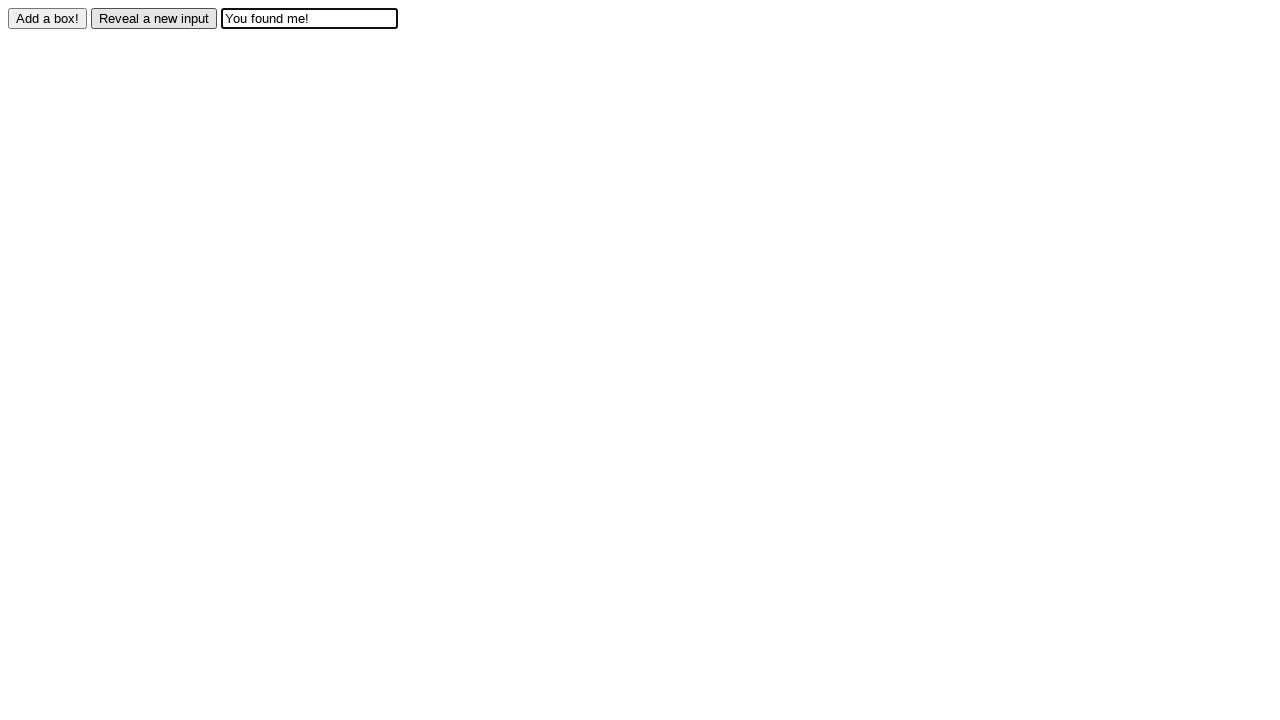